Tests add-to-cart functionality on a vegetable shopping practice site by finding specific vegetables (Carrot, Cucumber, Beetroot), incrementing their quantity, and adding them to the cart.

Starting URL: https://rahulshettyacademy.com/seleniumPractise/

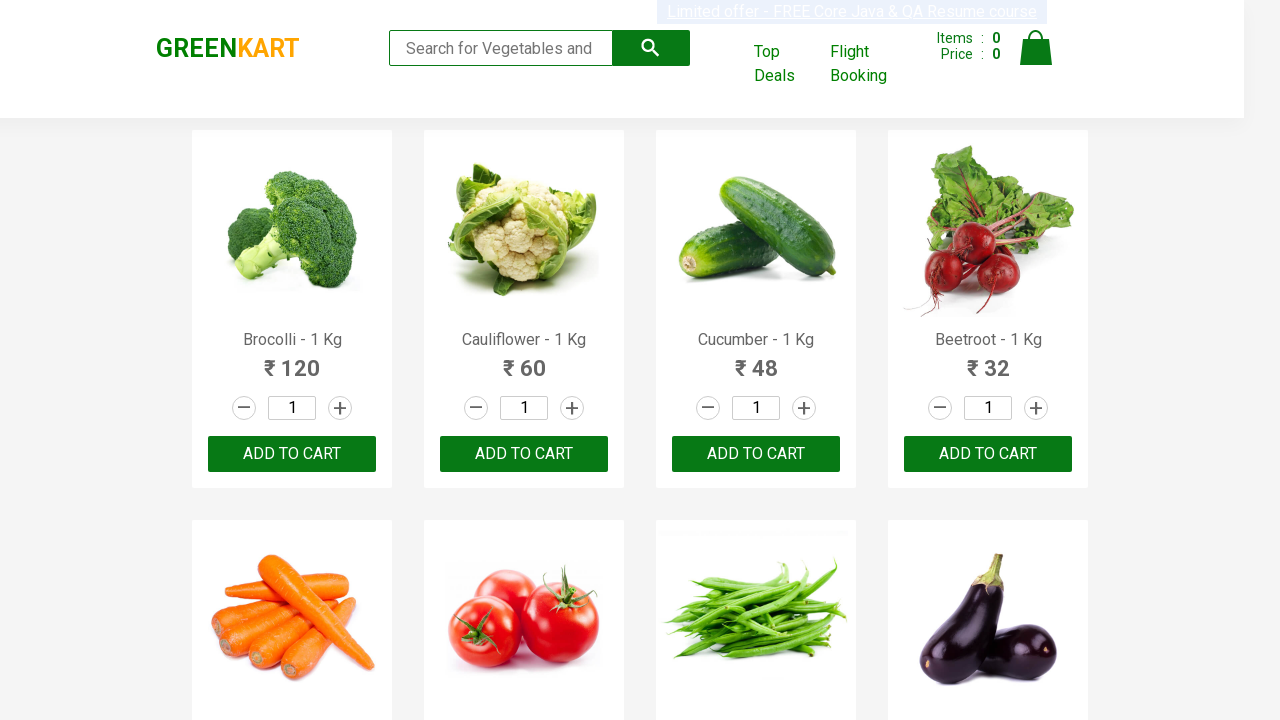

Waited for product names to load
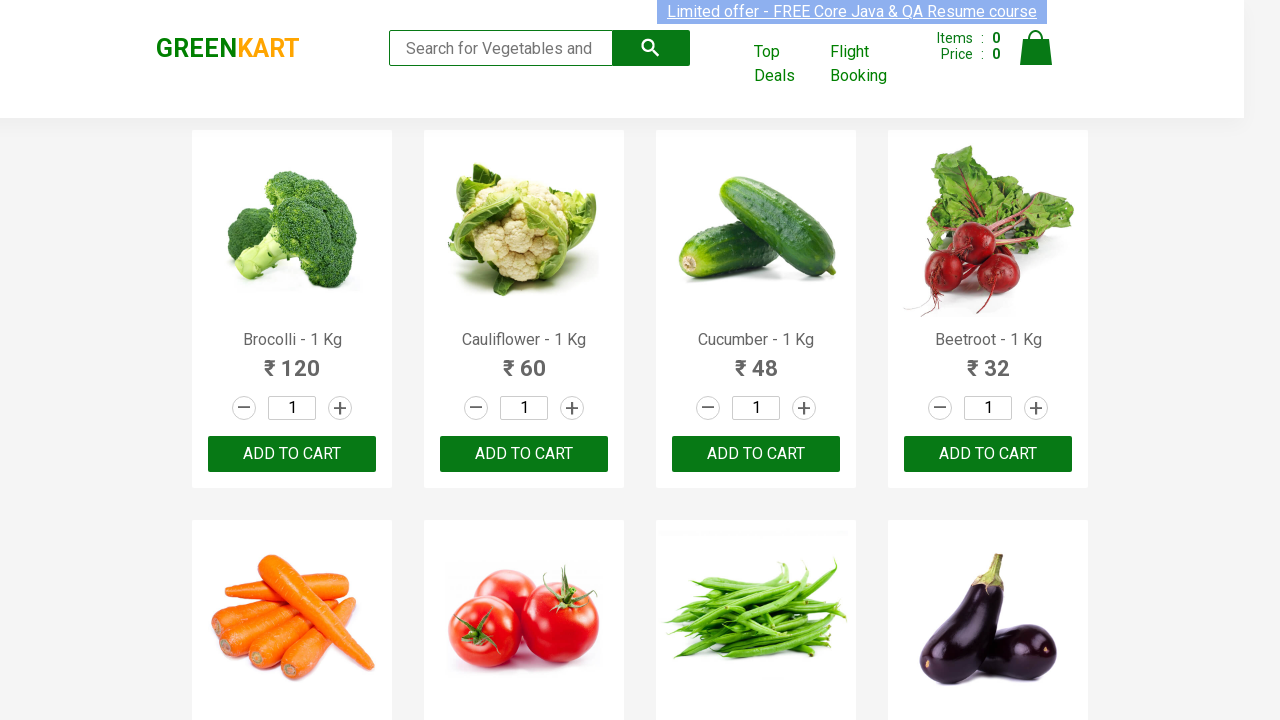

Retrieved all product name elements
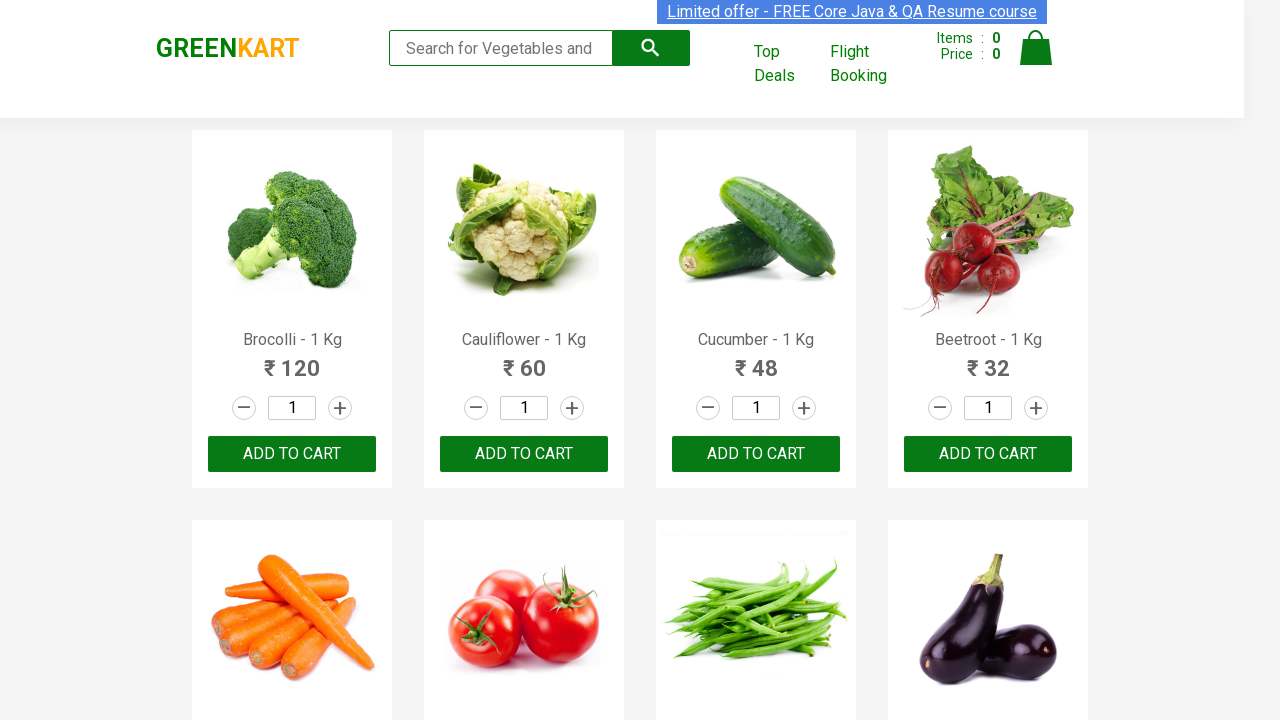

Extracted product name: Cauliflower
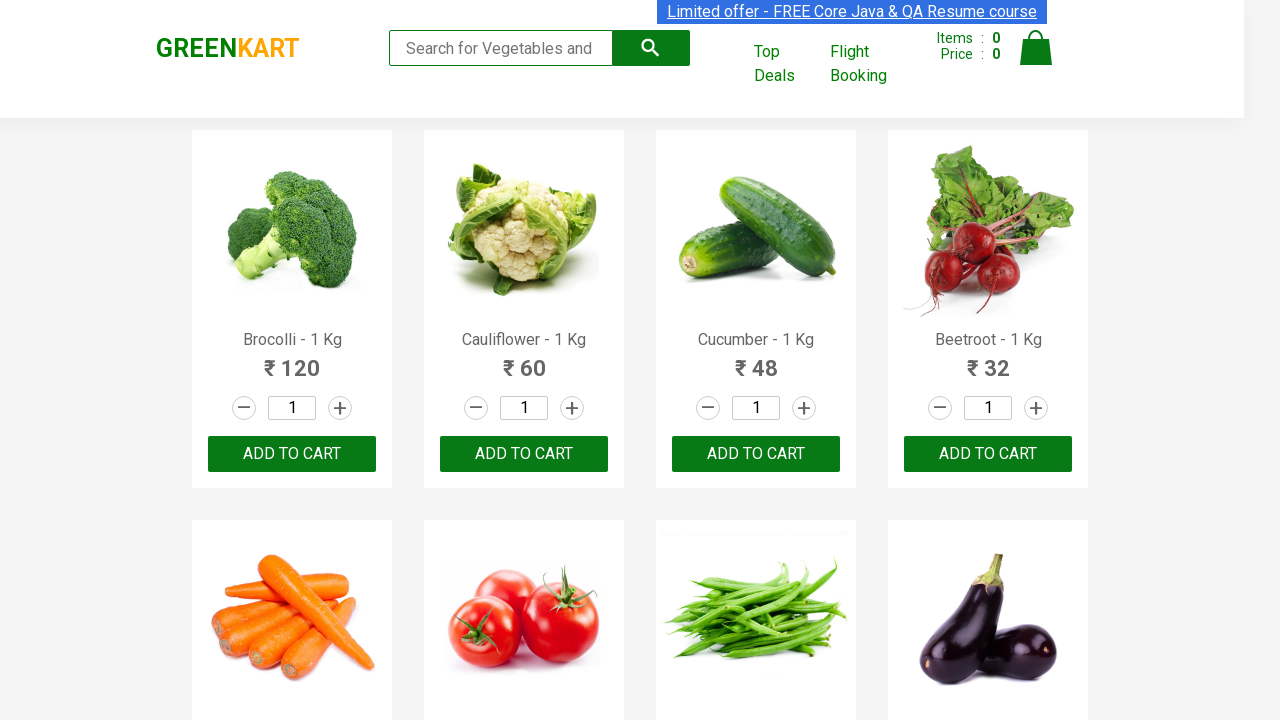

Extracted product name: Cucumber
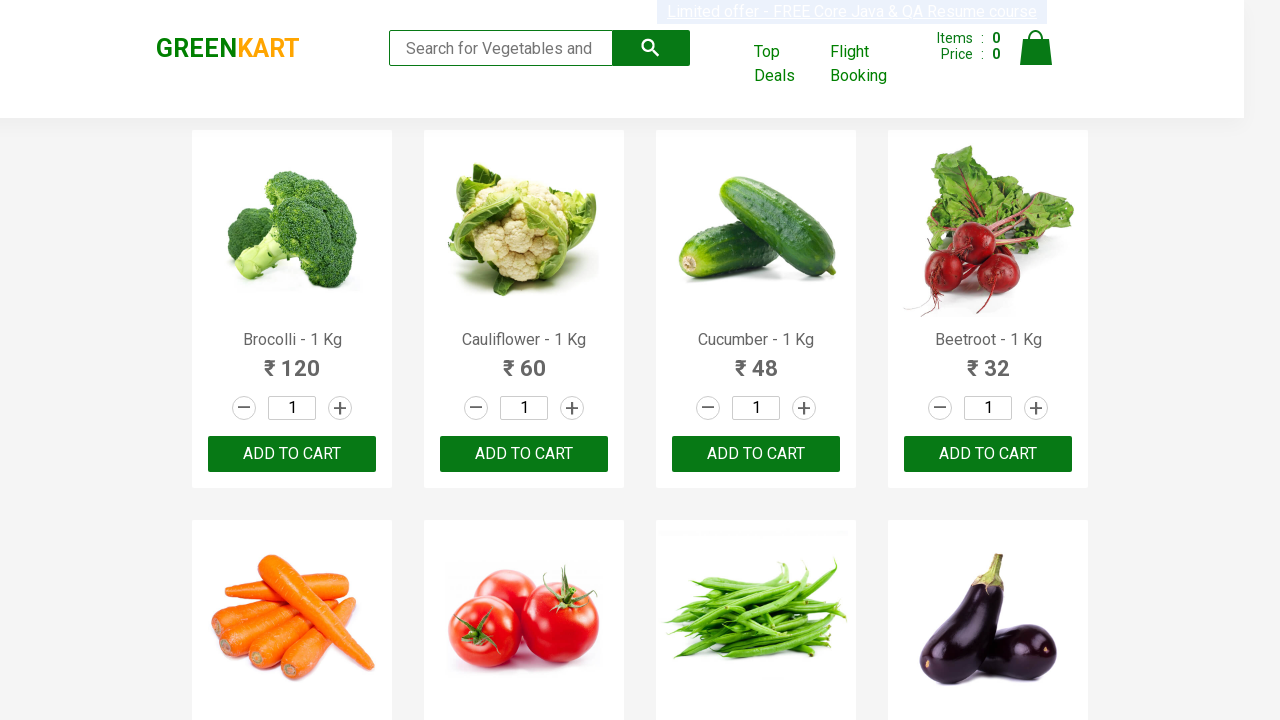

Clicked increment button for Cucumber at (804, 408) on xpath=//a[@class='increment'] >> nth=2
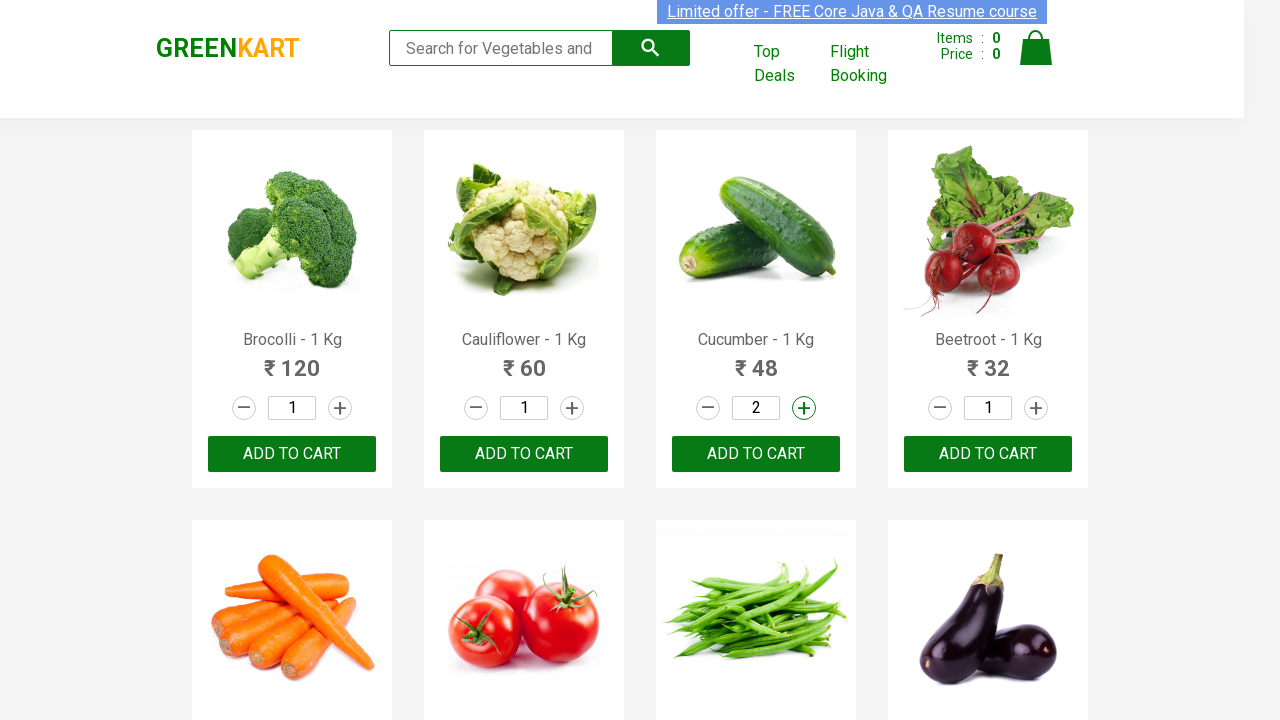

Clicked add to cart button for Cucumber at (756, 454) on xpath=//div[@class='product-action']/button >> nth=2
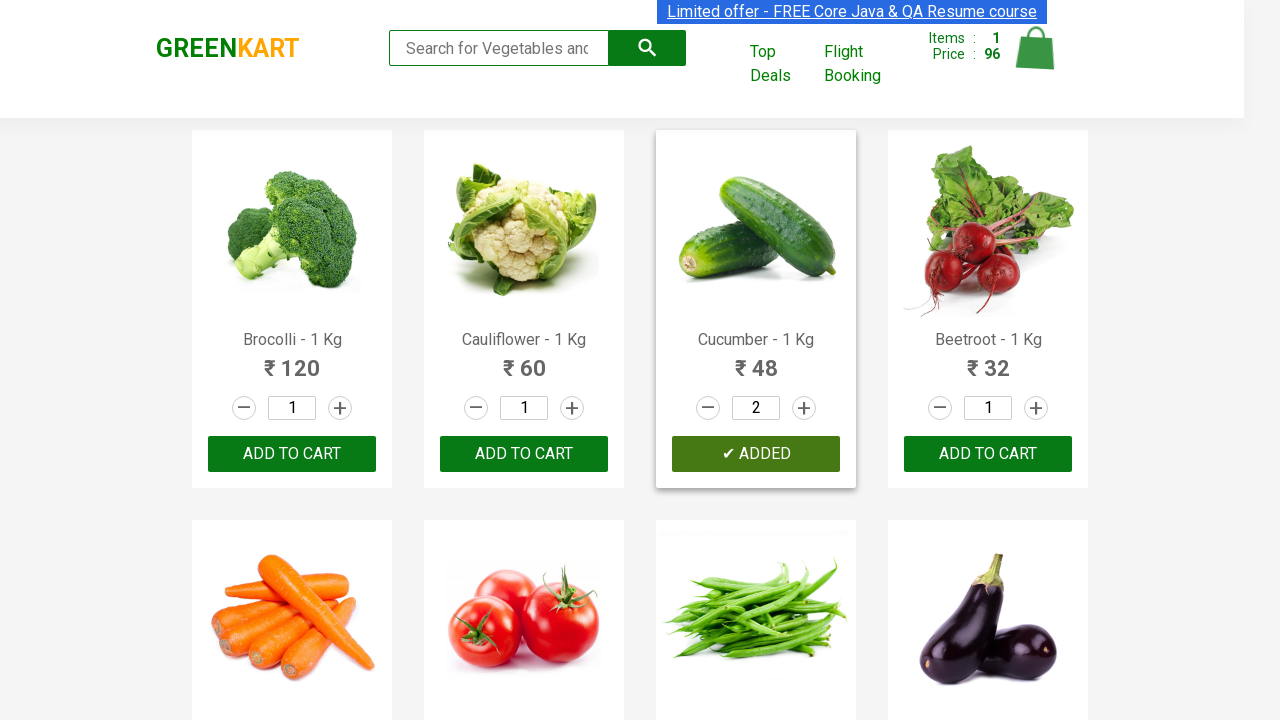

Extracted product name: Beetroot
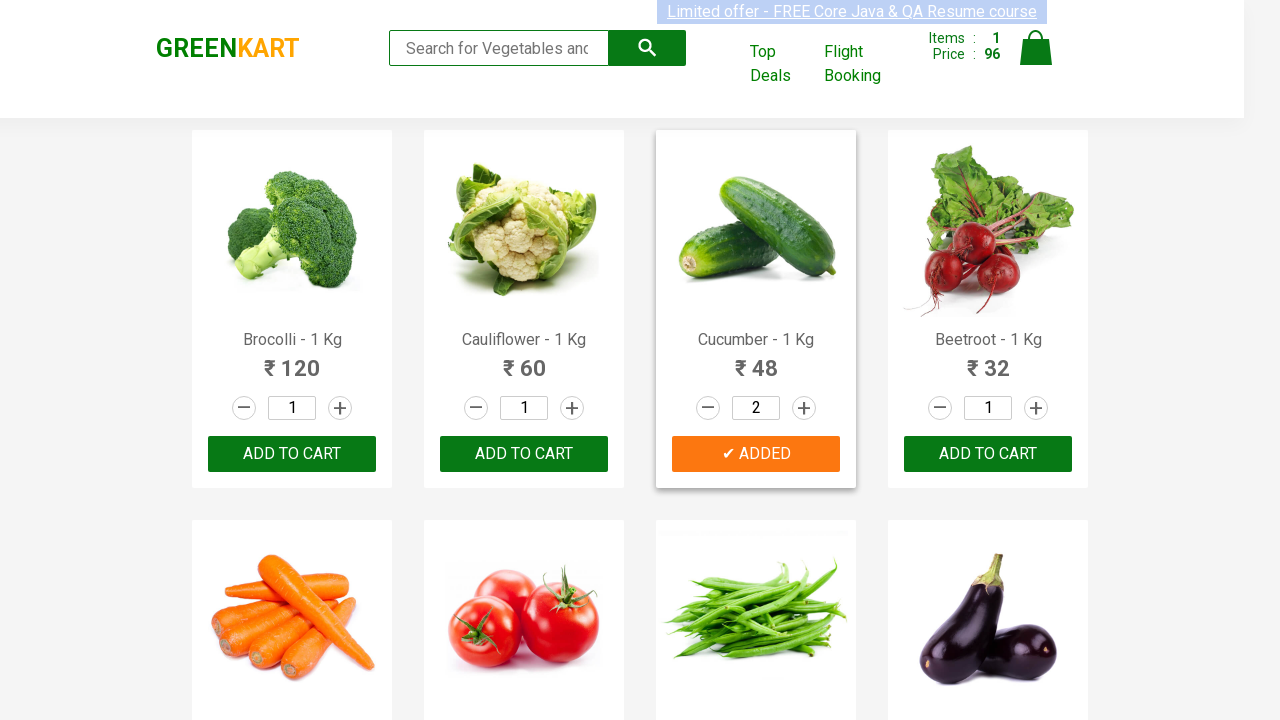

Clicked increment button for Beetroot at (1036, 408) on xpath=//a[@class='increment'] >> nth=3
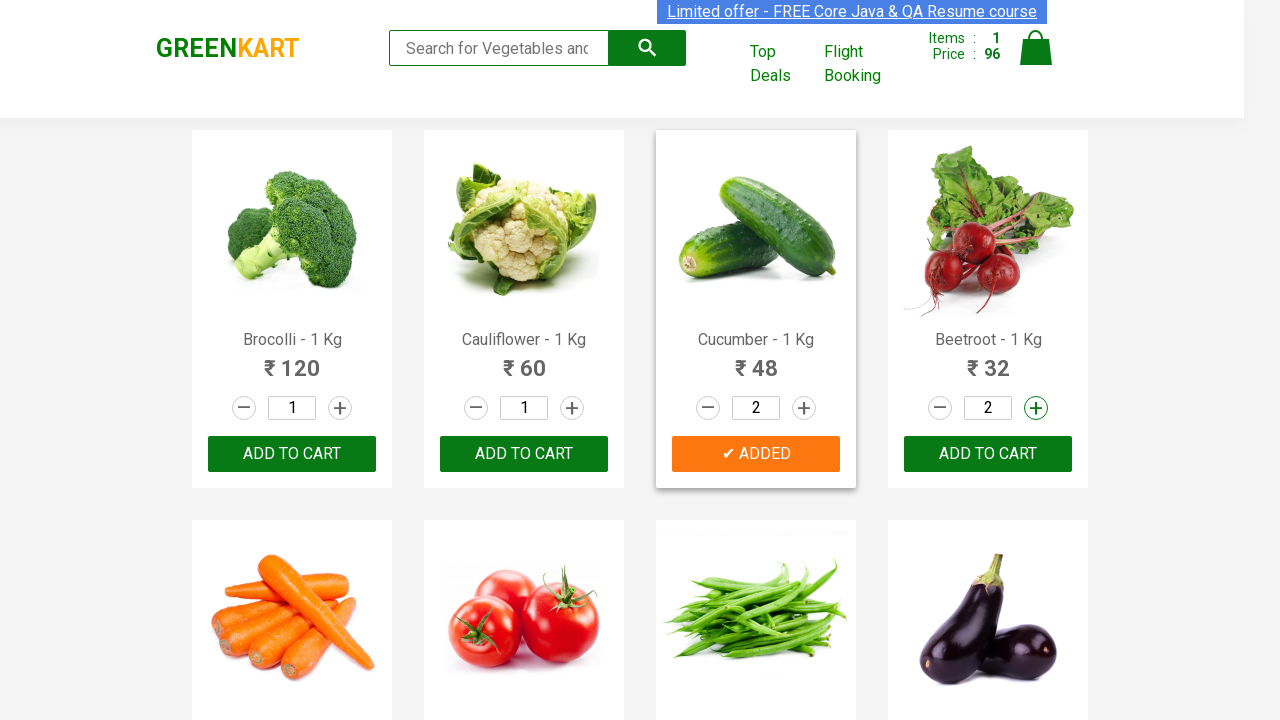

Clicked add to cart button for Beetroot at (988, 454) on xpath=//div[@class='product-action']/button >> nth=3
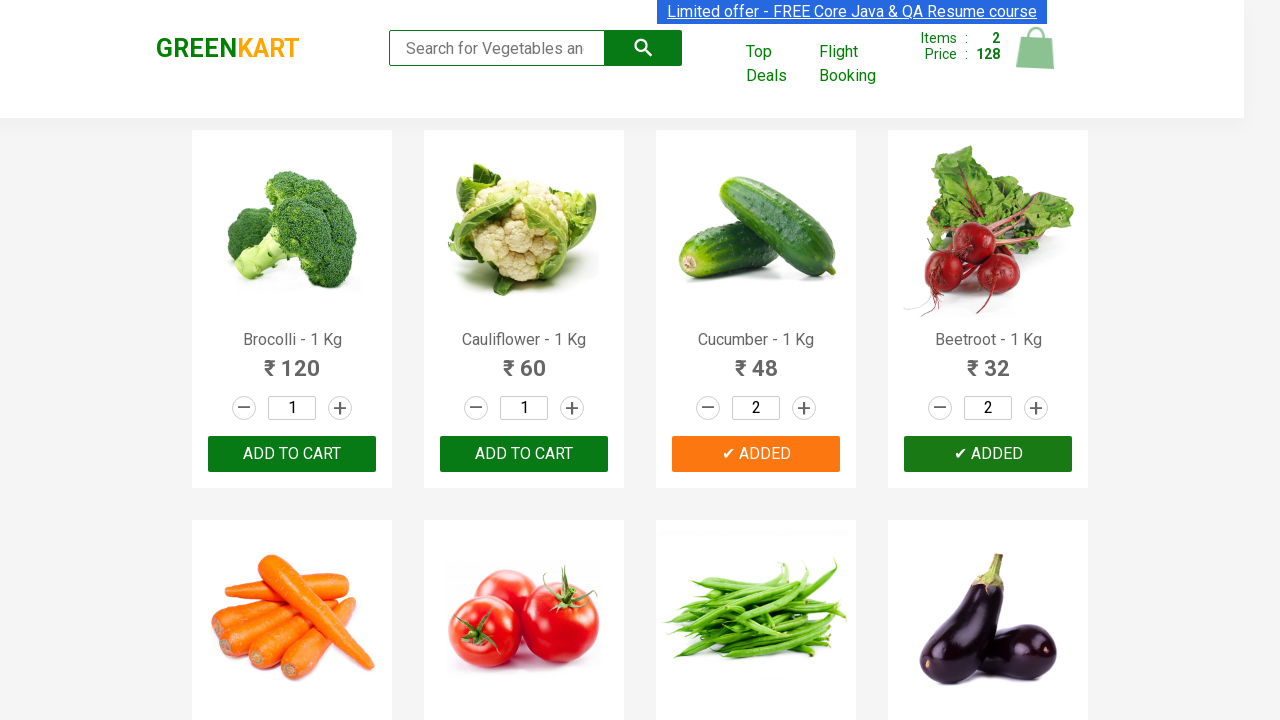

Extracted product name: Carrot
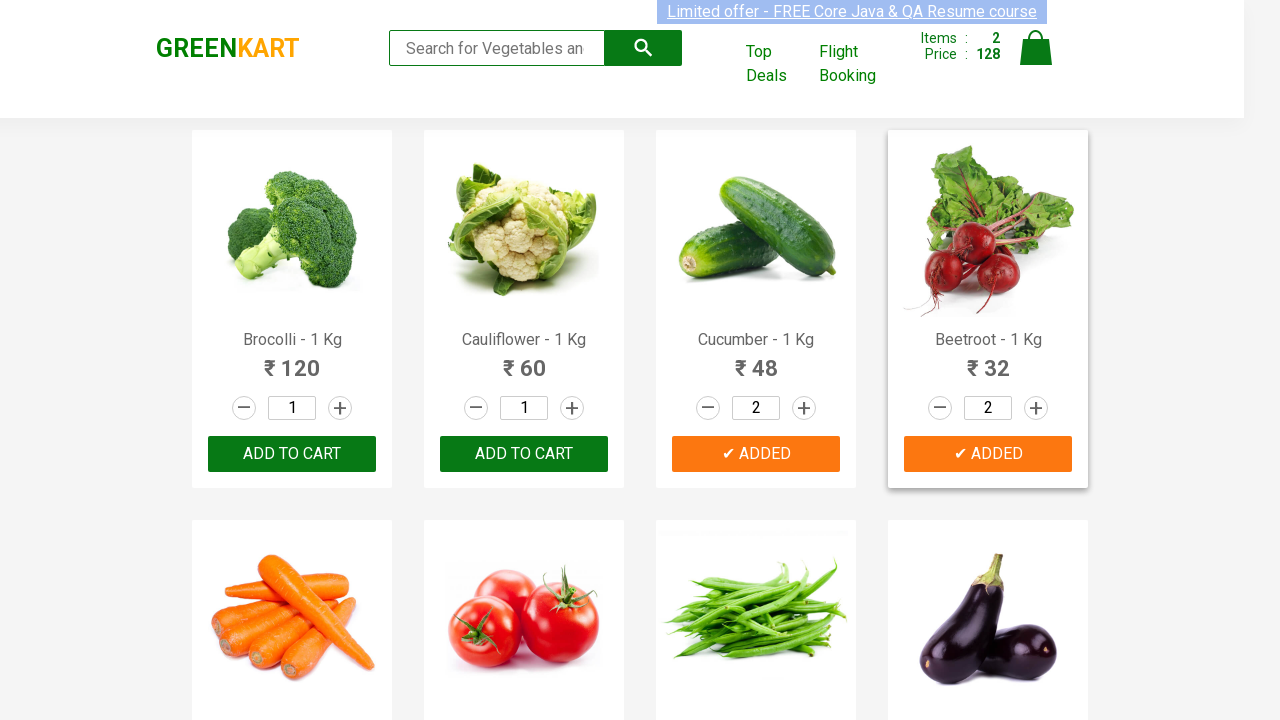

Clicked increment button for Carrot at (340, 360) on xpath=//a[@class='increment'] >> nth=4
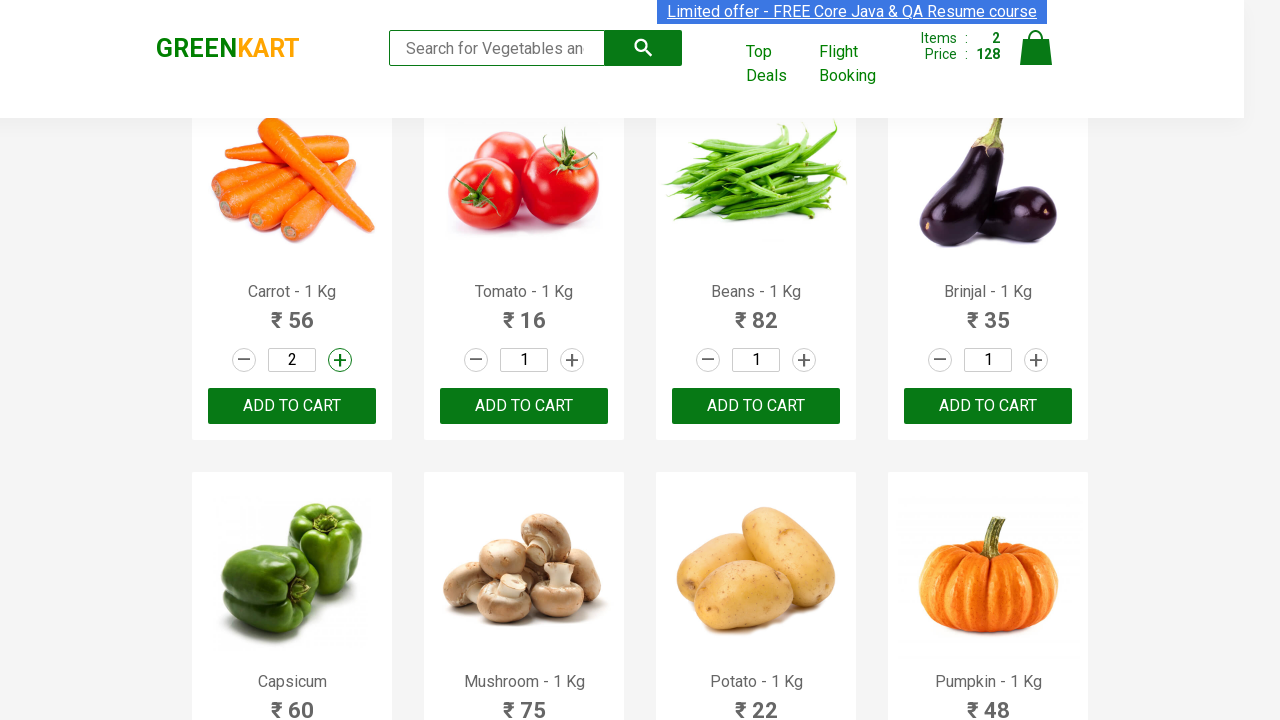

Clicked add to cart button for Carrot at (292, 406) on xpath=//div[@class='product-action']/button >> nth=4
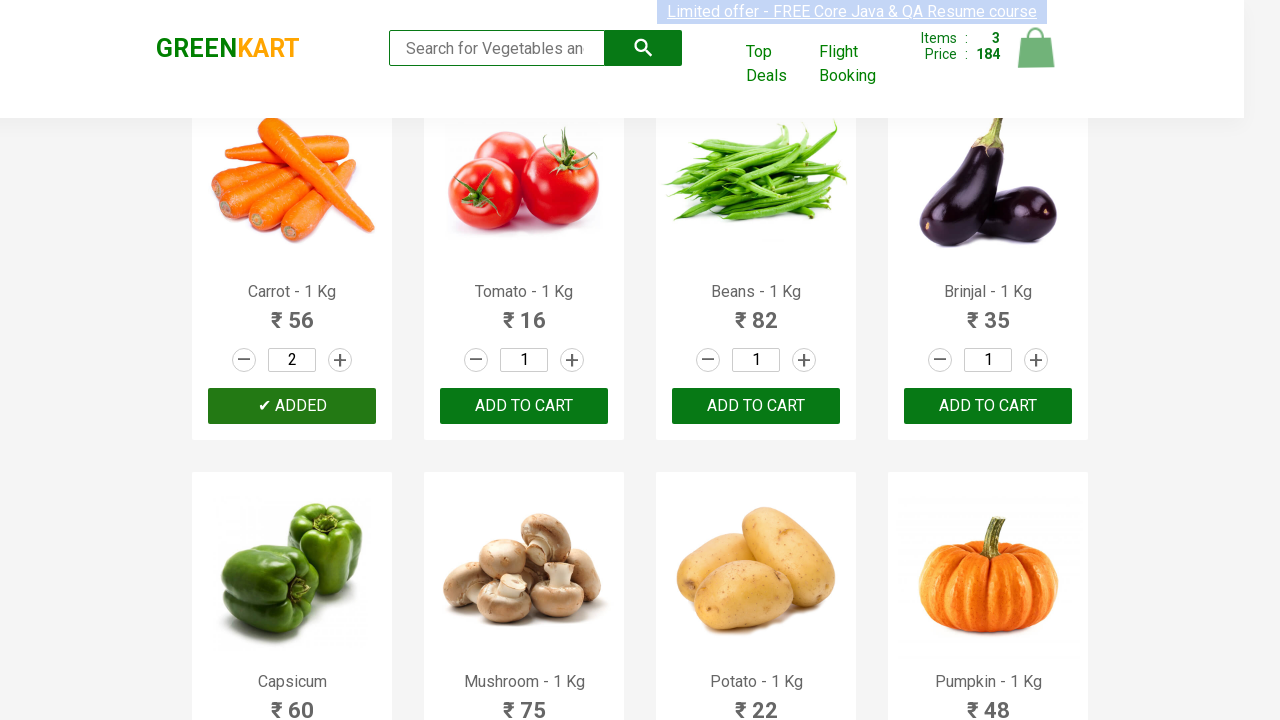

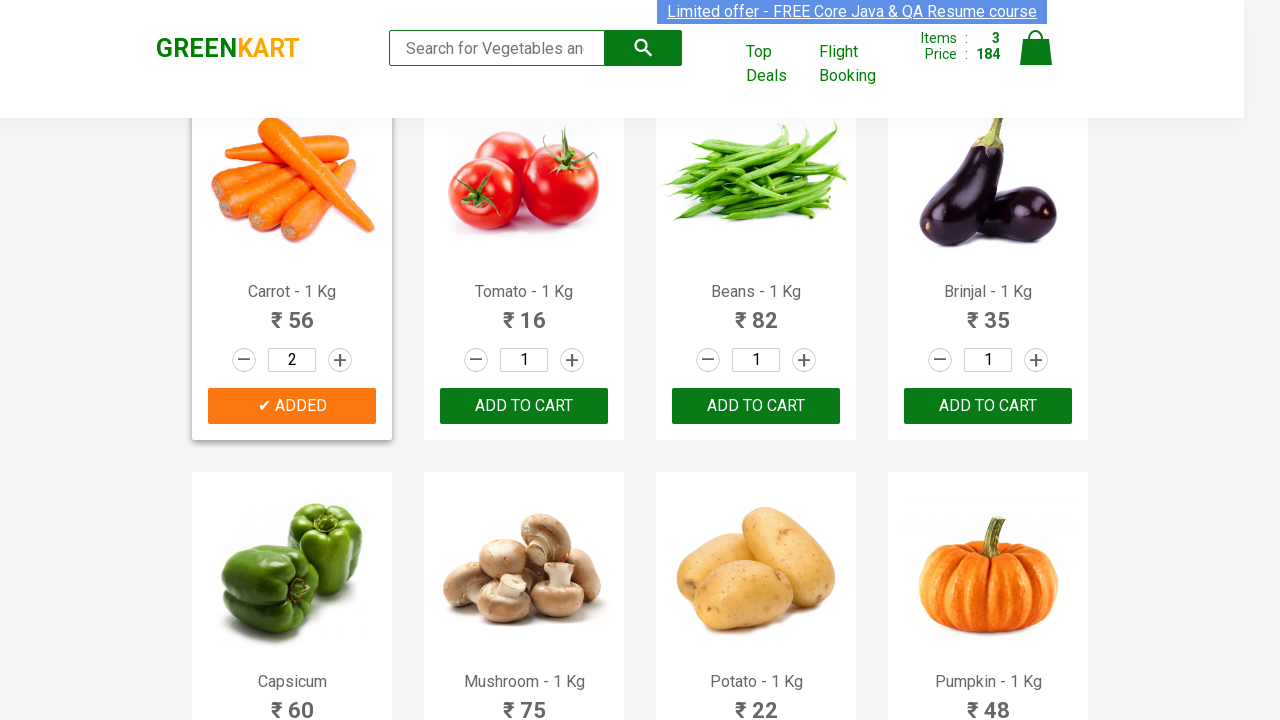